Navigates to a page, finds and clicks a link with a calculated text value, then fills out a form with personal information and submits it

Starting URL: http://suninjuly.github.io/find_link_text

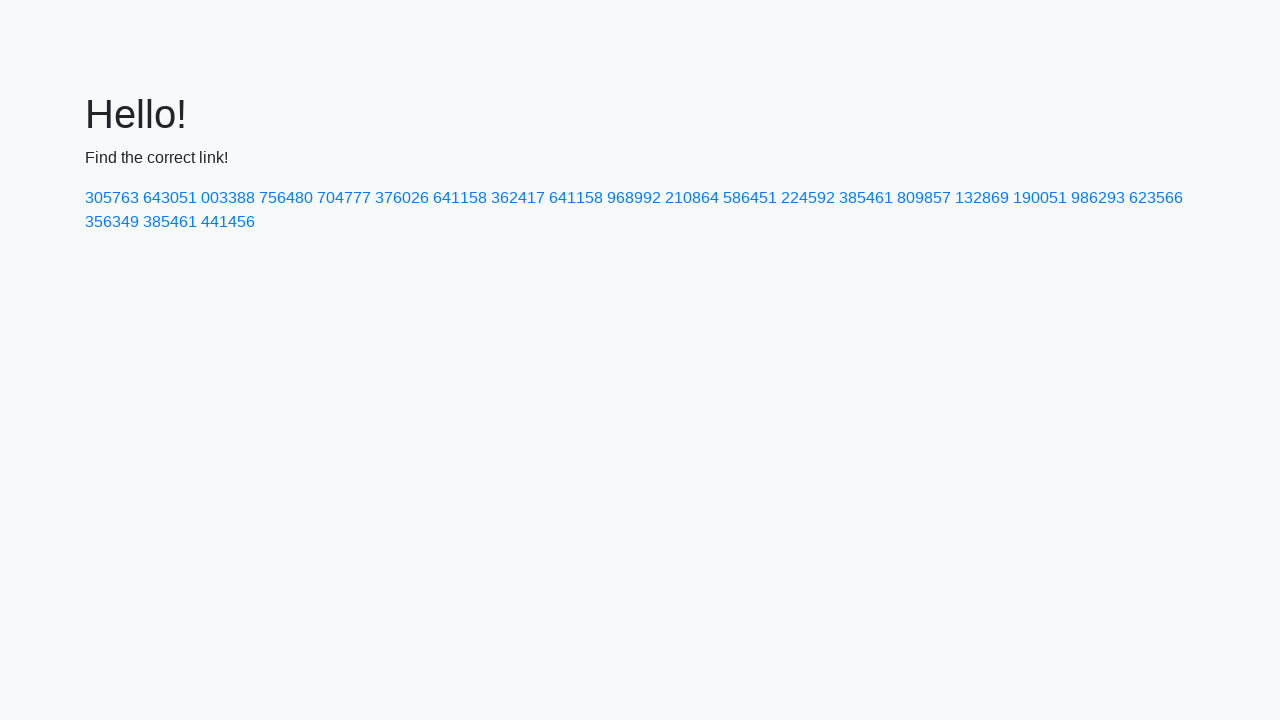

Clicked link with calculated text value '224592' at (808, 198) on a:has-text('224592')
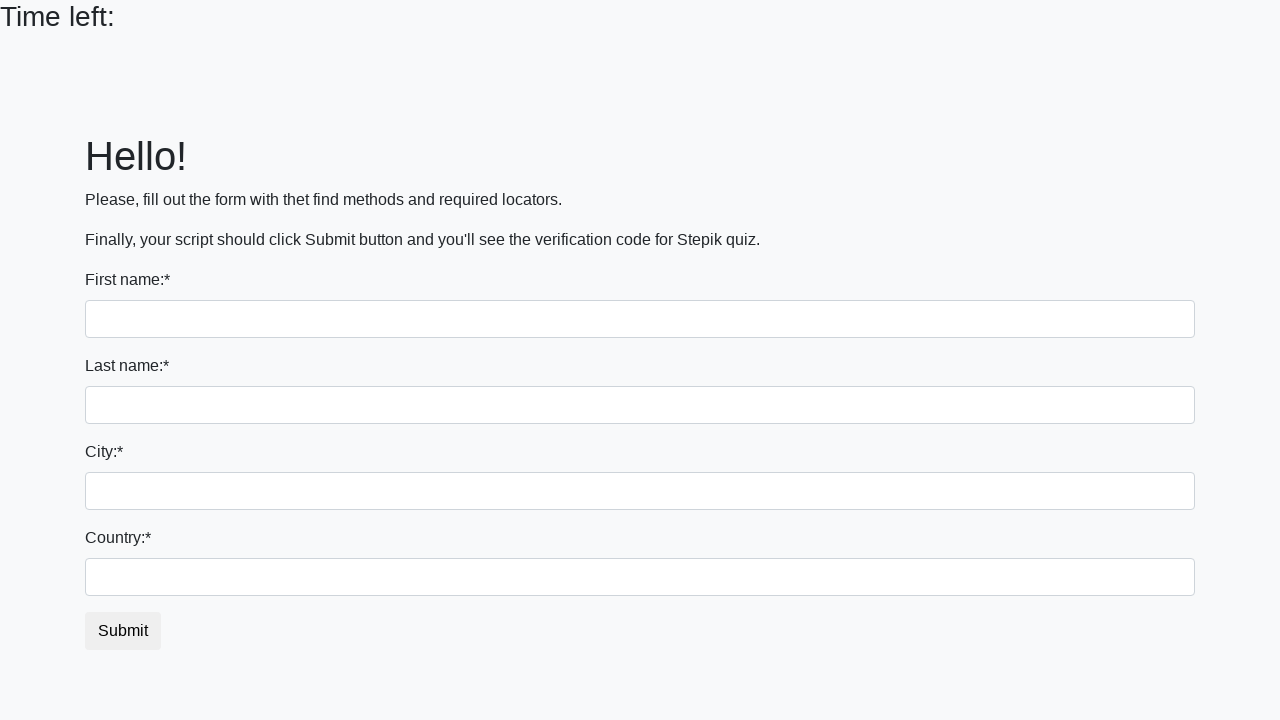

Filled first name field with 'Ilya' on input:first-of-type
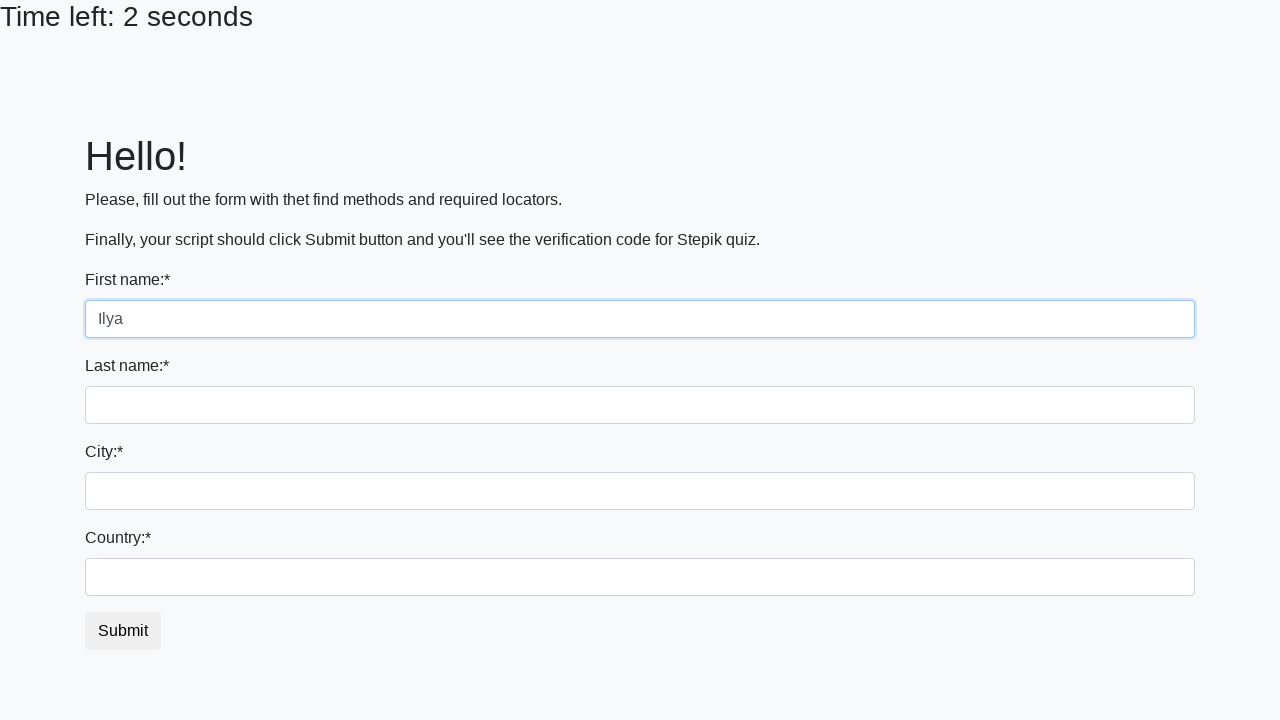

Filled last name field with 'Kosterin' on input[name='last_name']
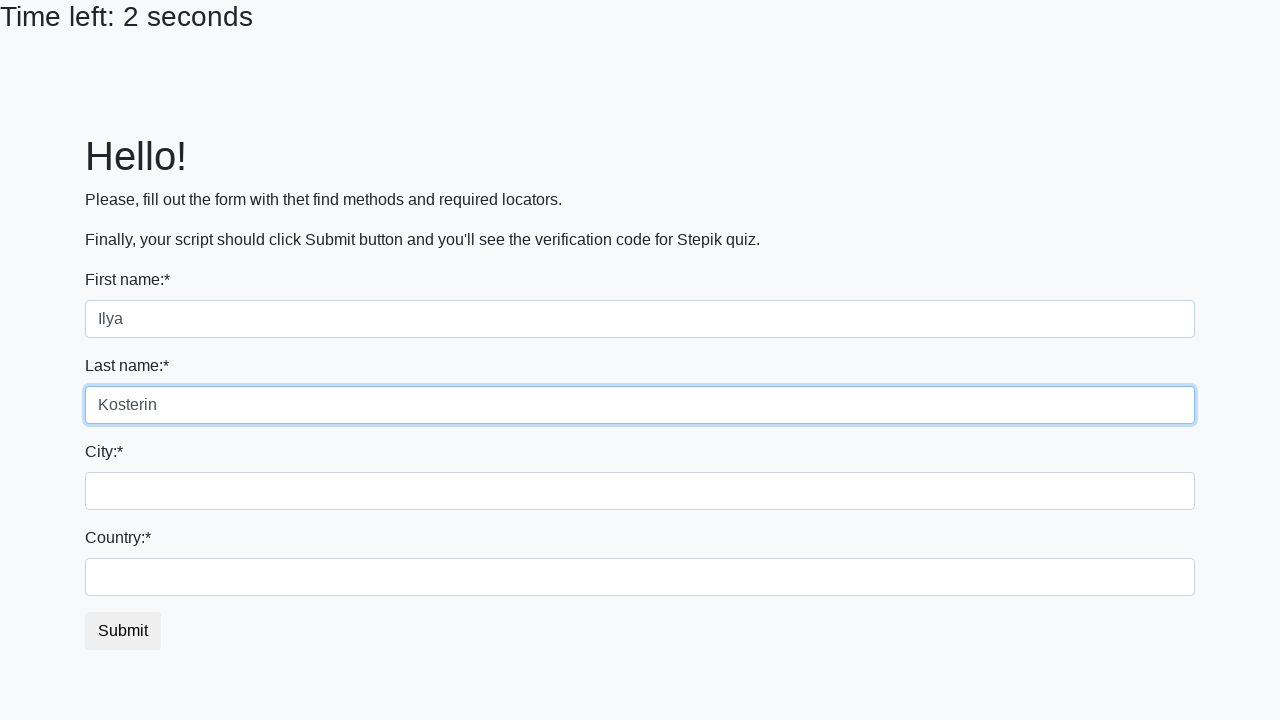

Filled city field with 'Moscow' on .city
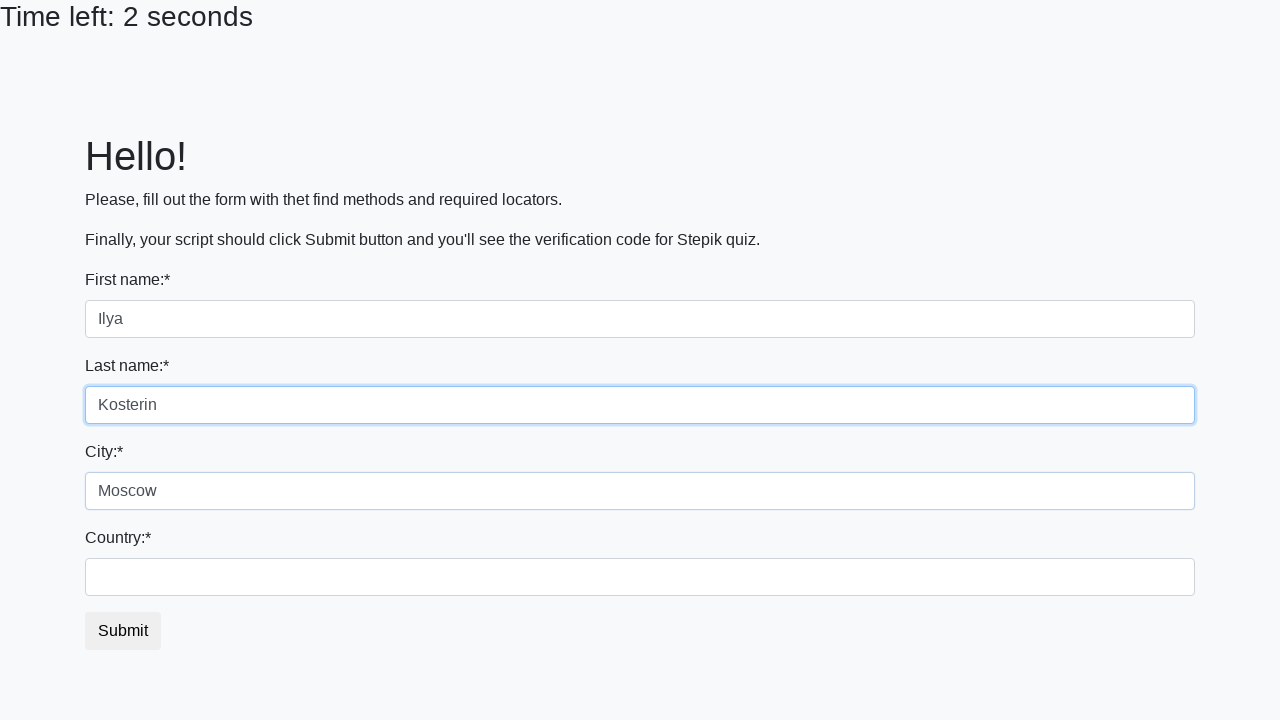

Filled country field with 'Russia' on #country
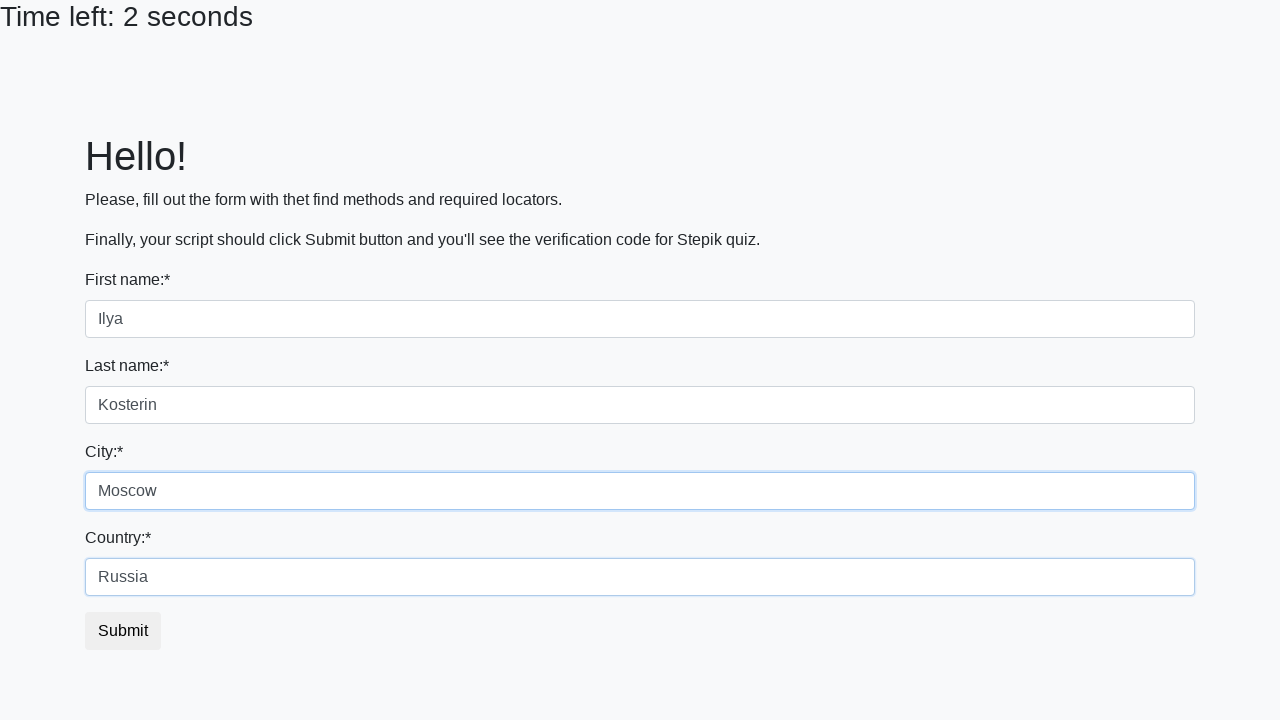

Submitted the form at (123, 631) on button.btn
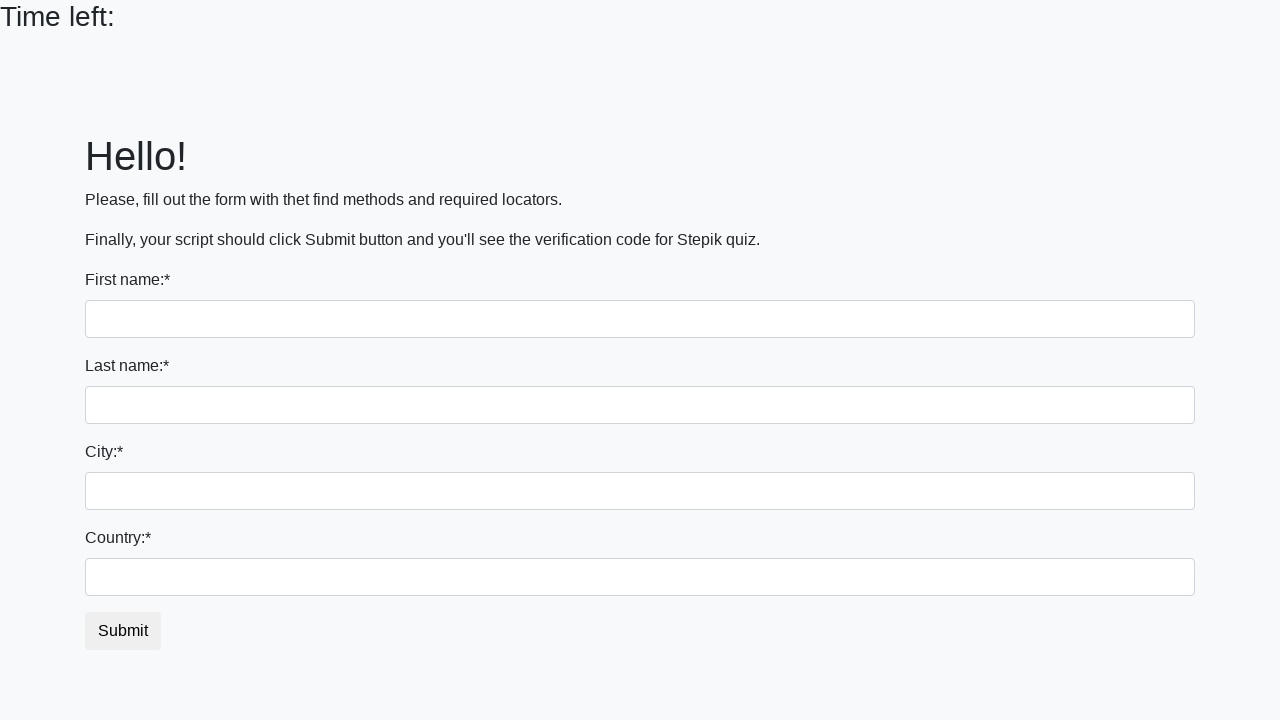

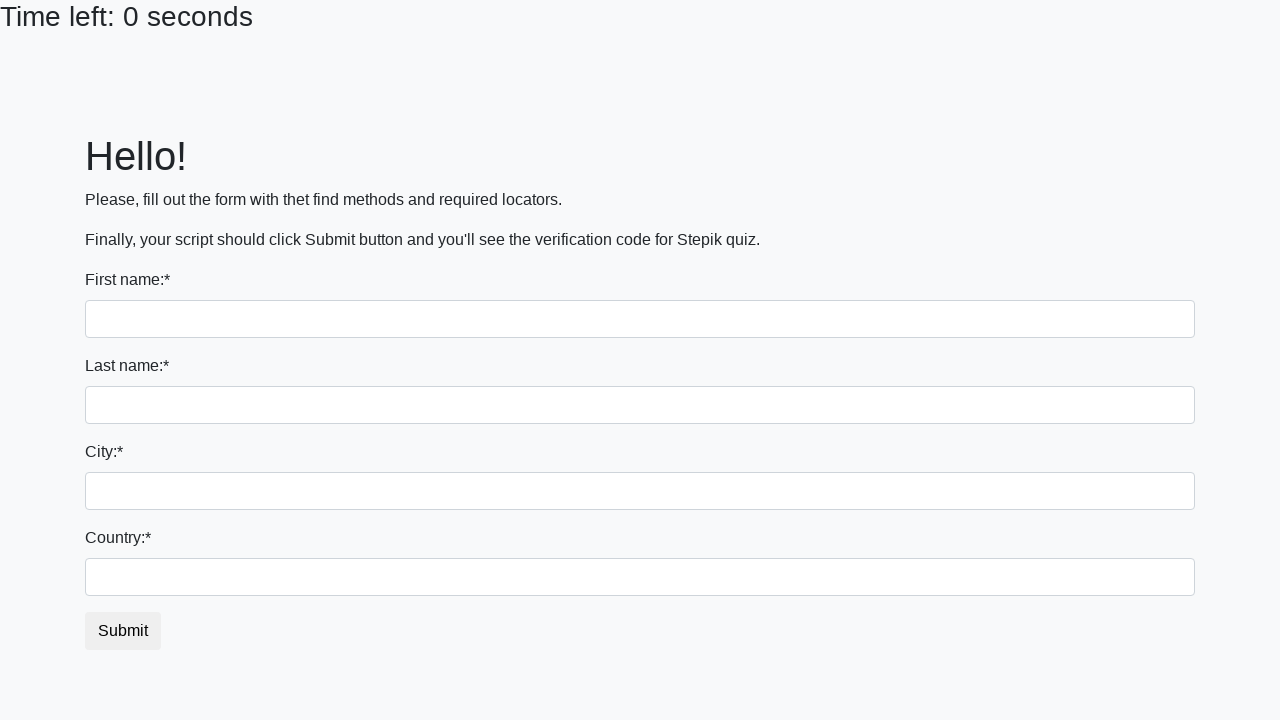